Tests alert handling and opening multiple links in new tabs from a footer section, then iterating through all opened windows to print their titles

Starting URL: http://qaclickacademy.com/practice.php

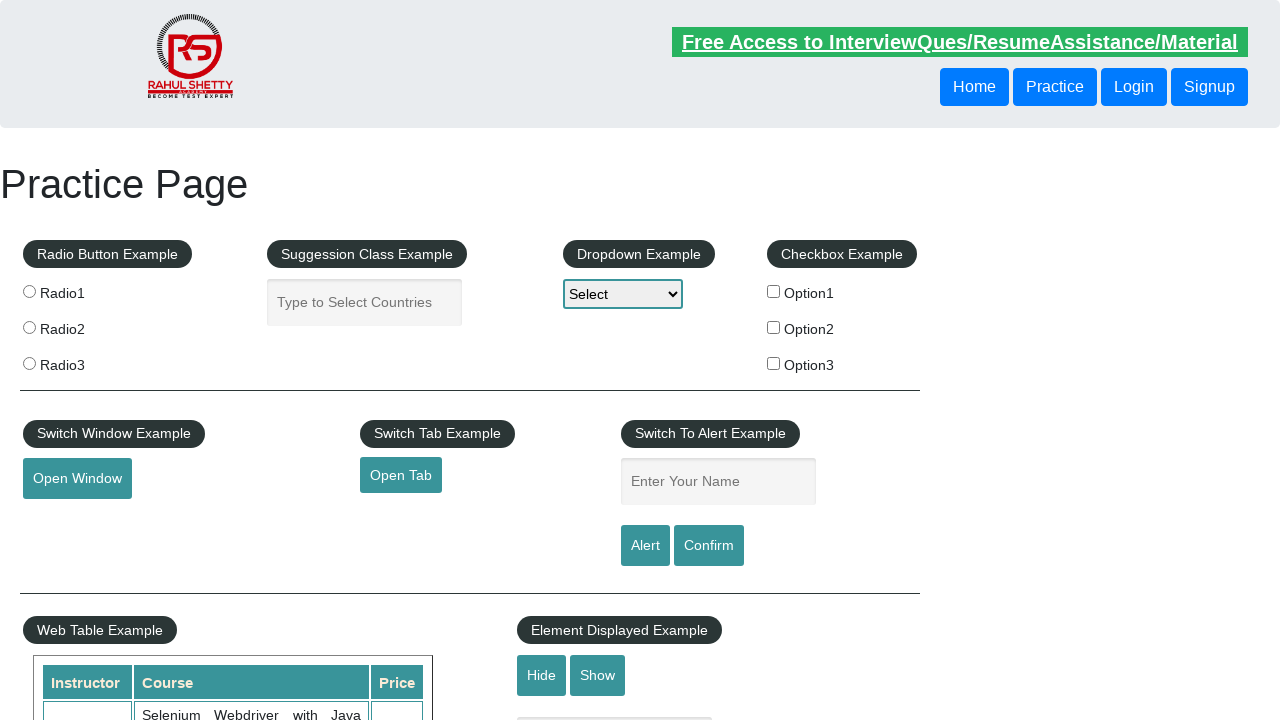

Clicked alert button at (645, 546) on #alertbtn
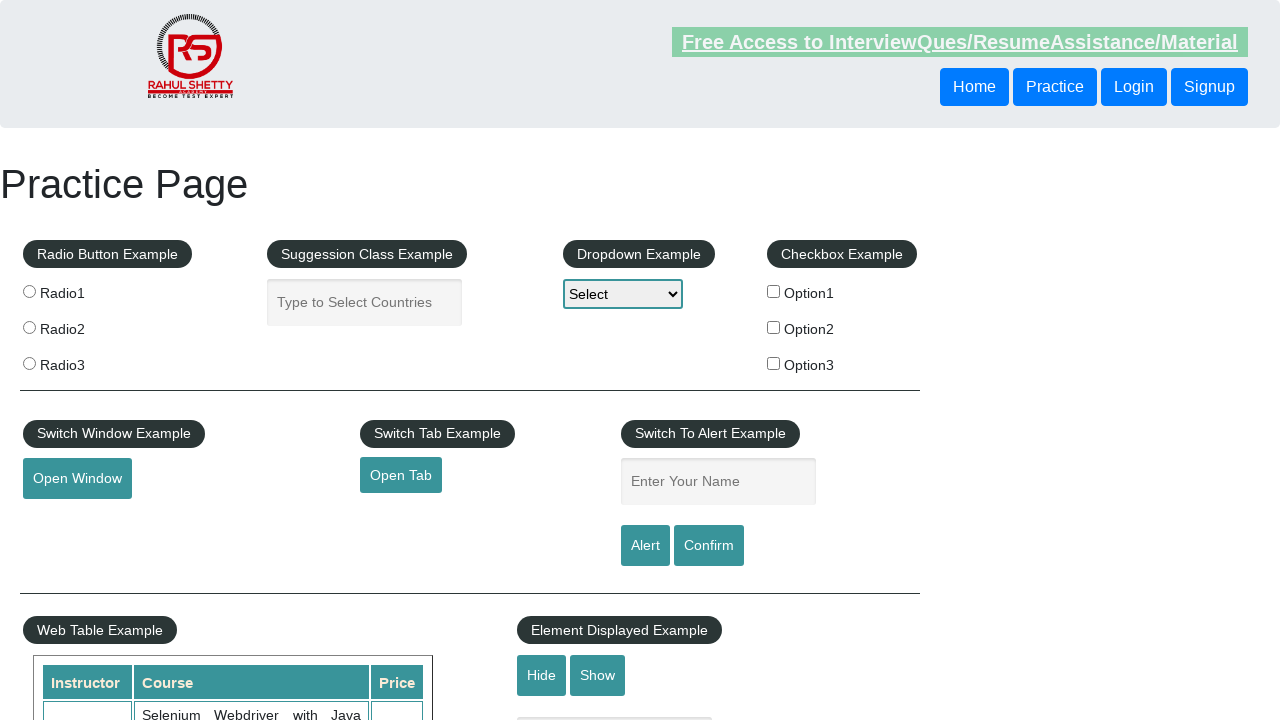

Set up dialog handler to accept alerts
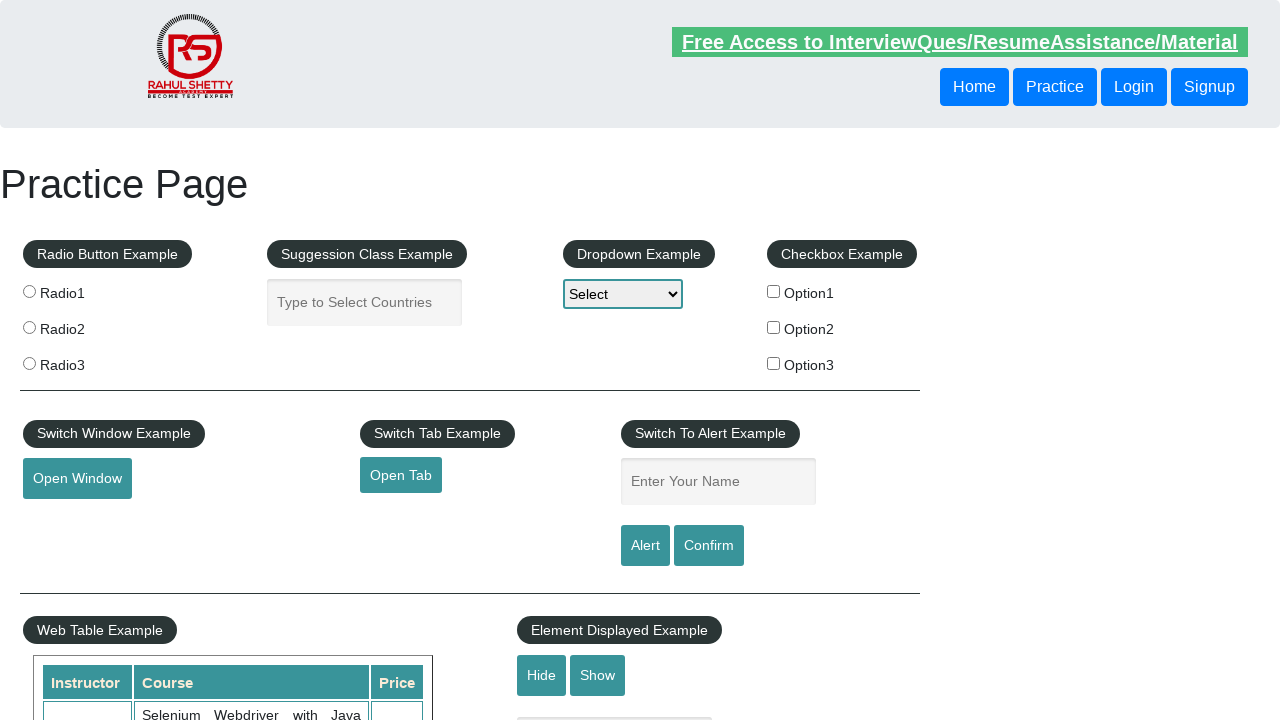

Clicked confirm button at (709, 546) on #confirmbtn
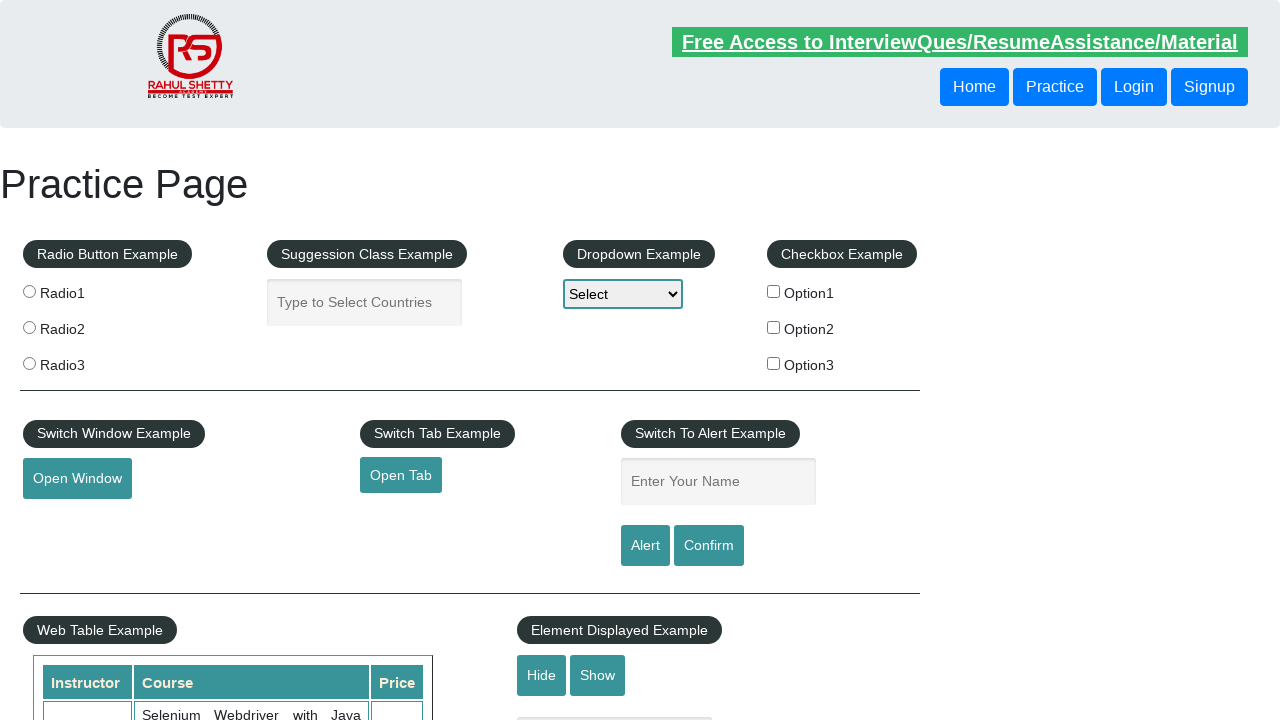

Set up dialog handler to dismiss confirmations
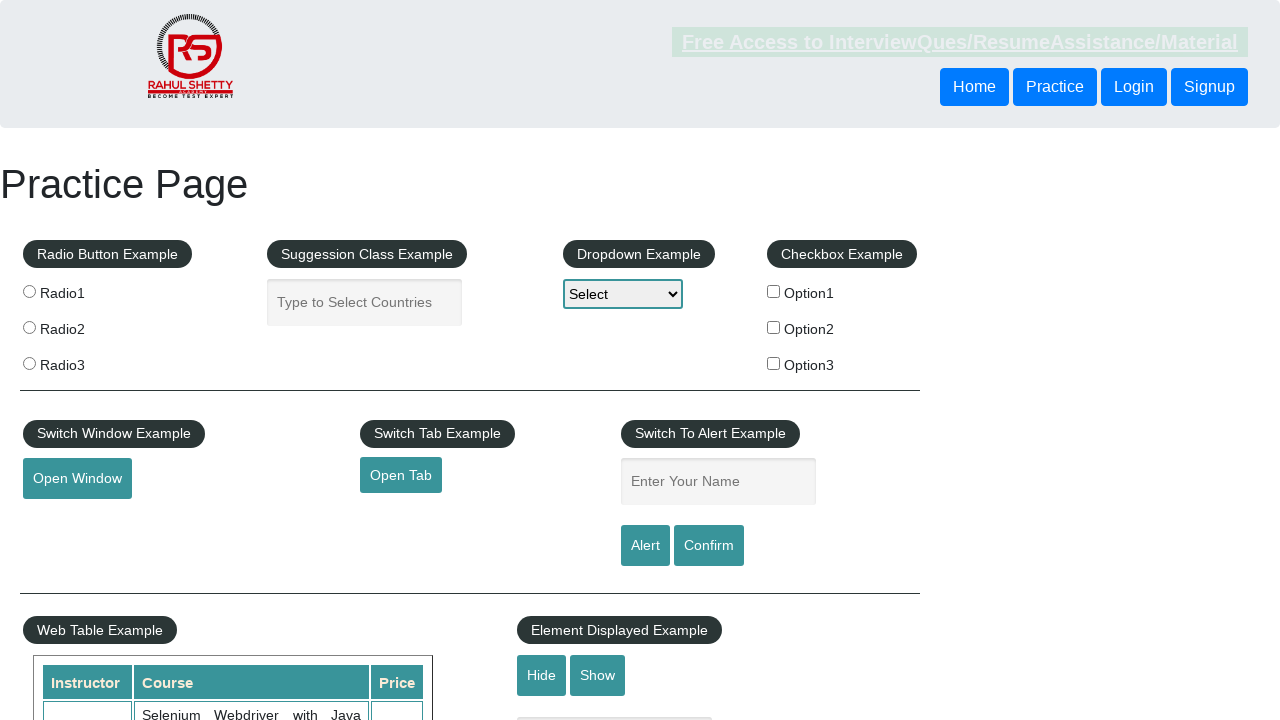

Located footer section (#gf-BIG)
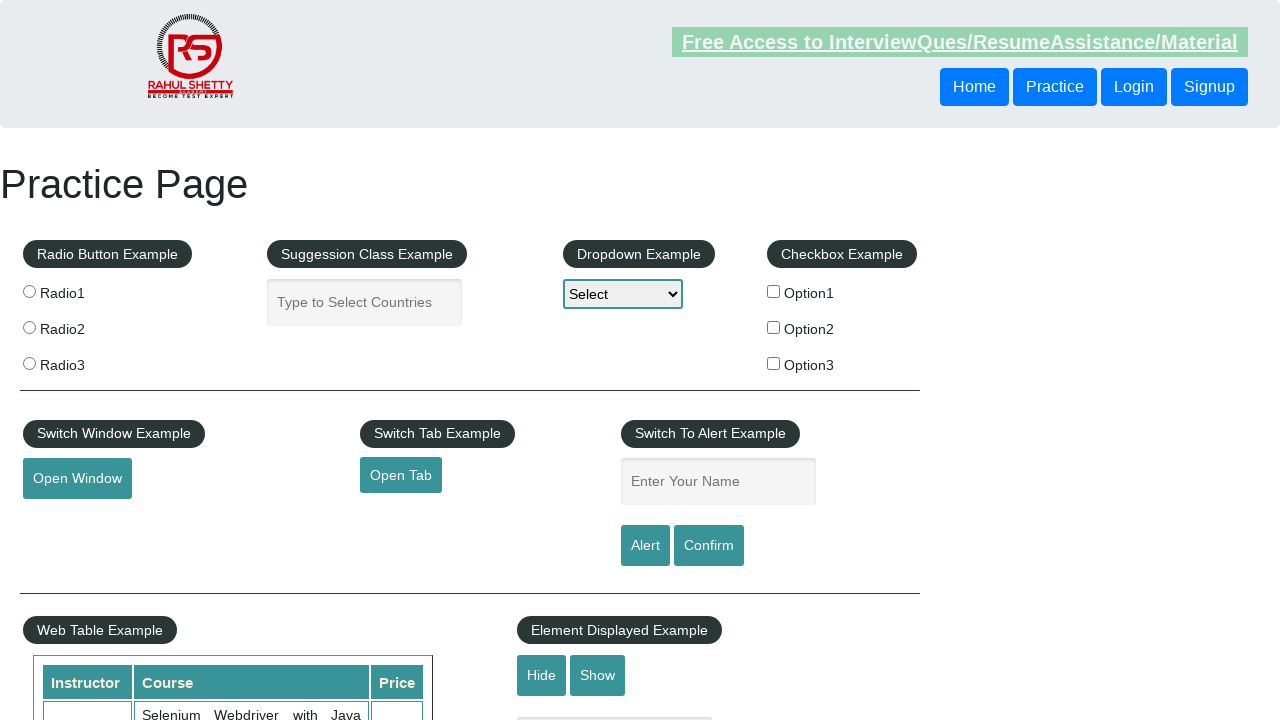

Located first column of footer links
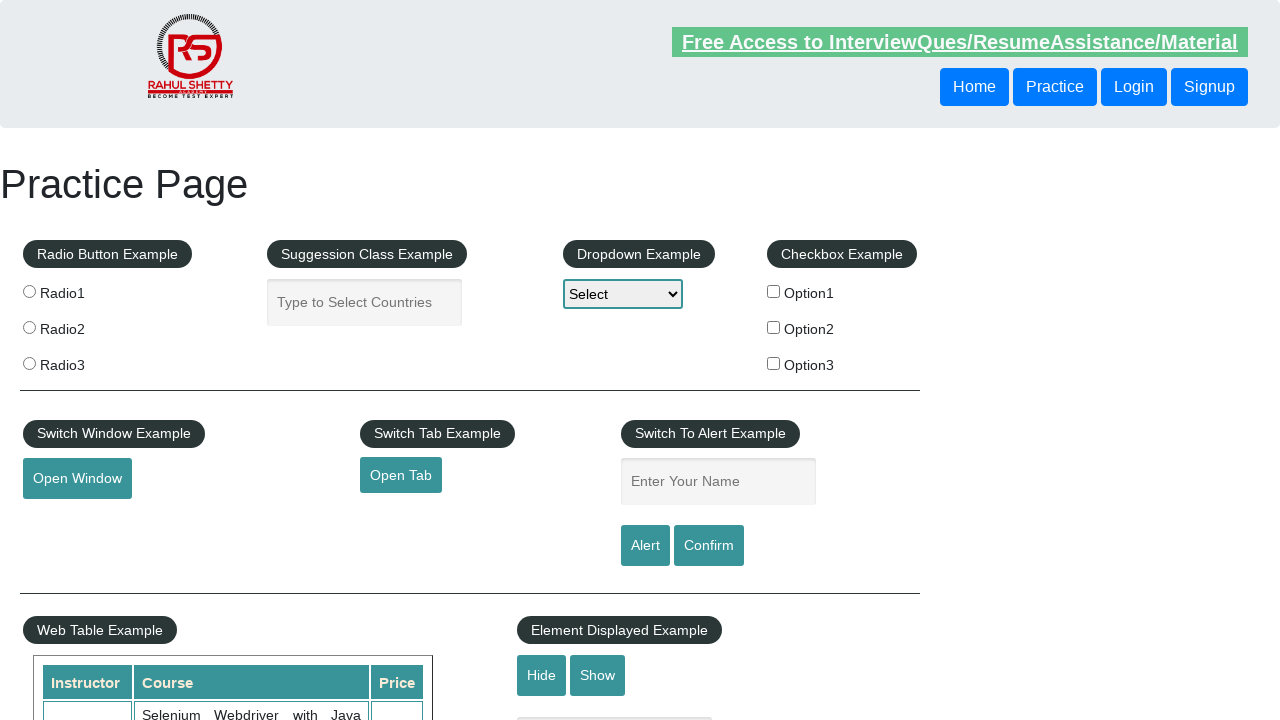

Found 5 links in footer section
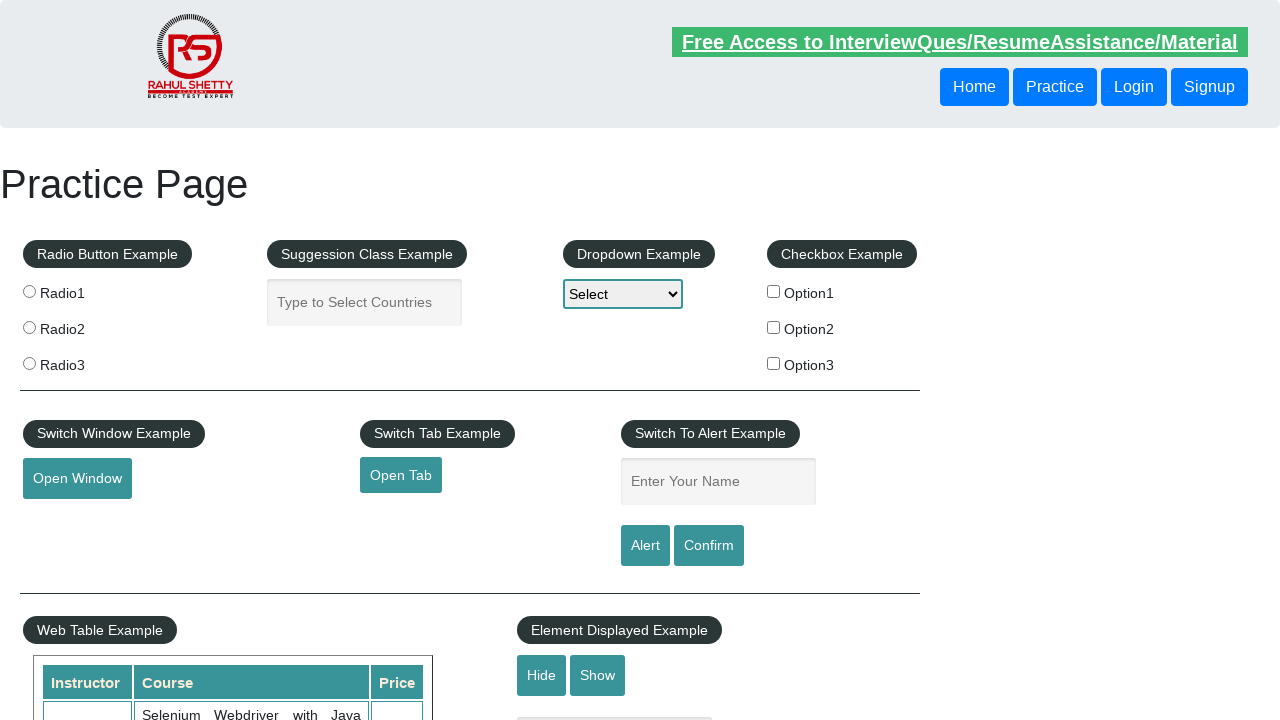

Created new page for link 1
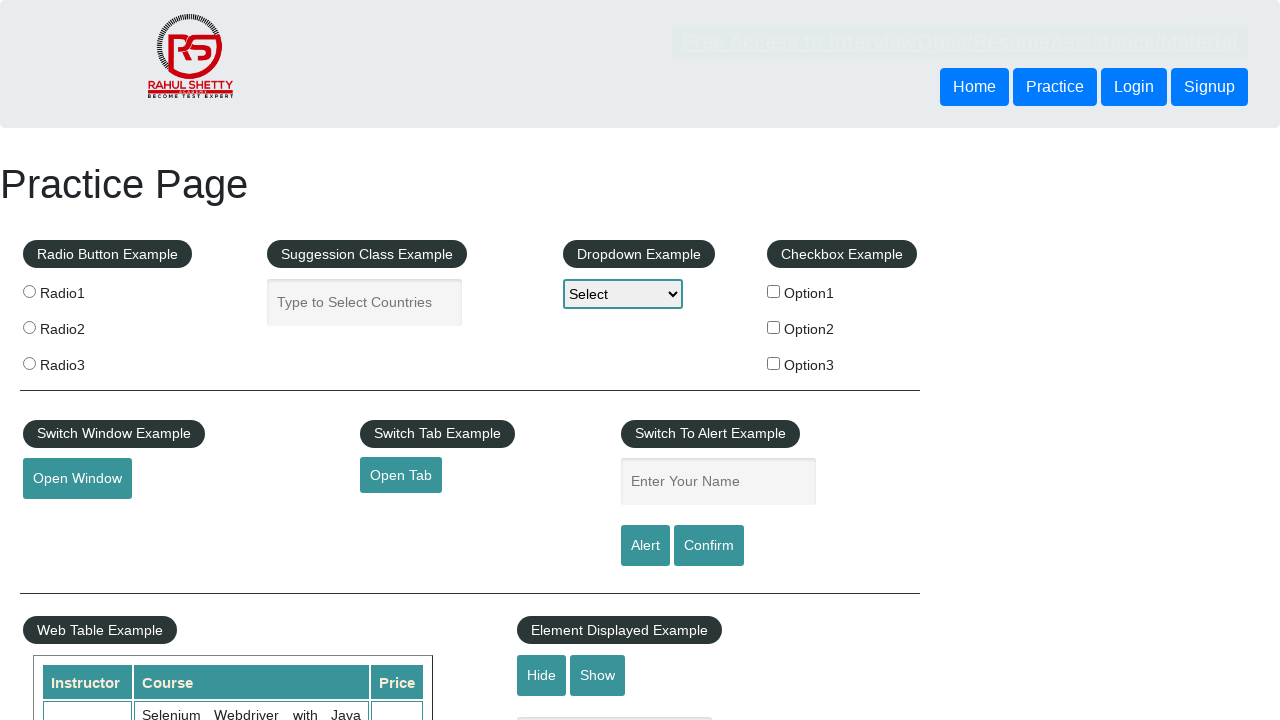

Navigated to link 1: http://www.restapitutorial.com/
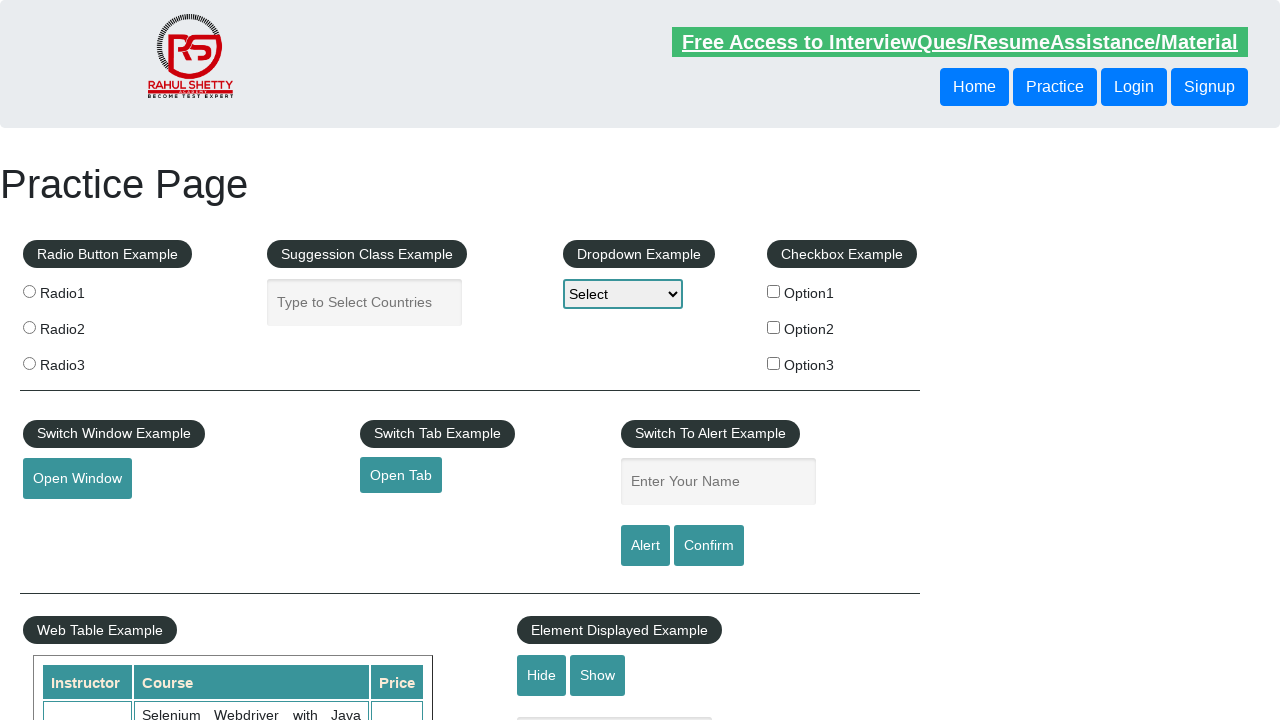

Created new page for link 2
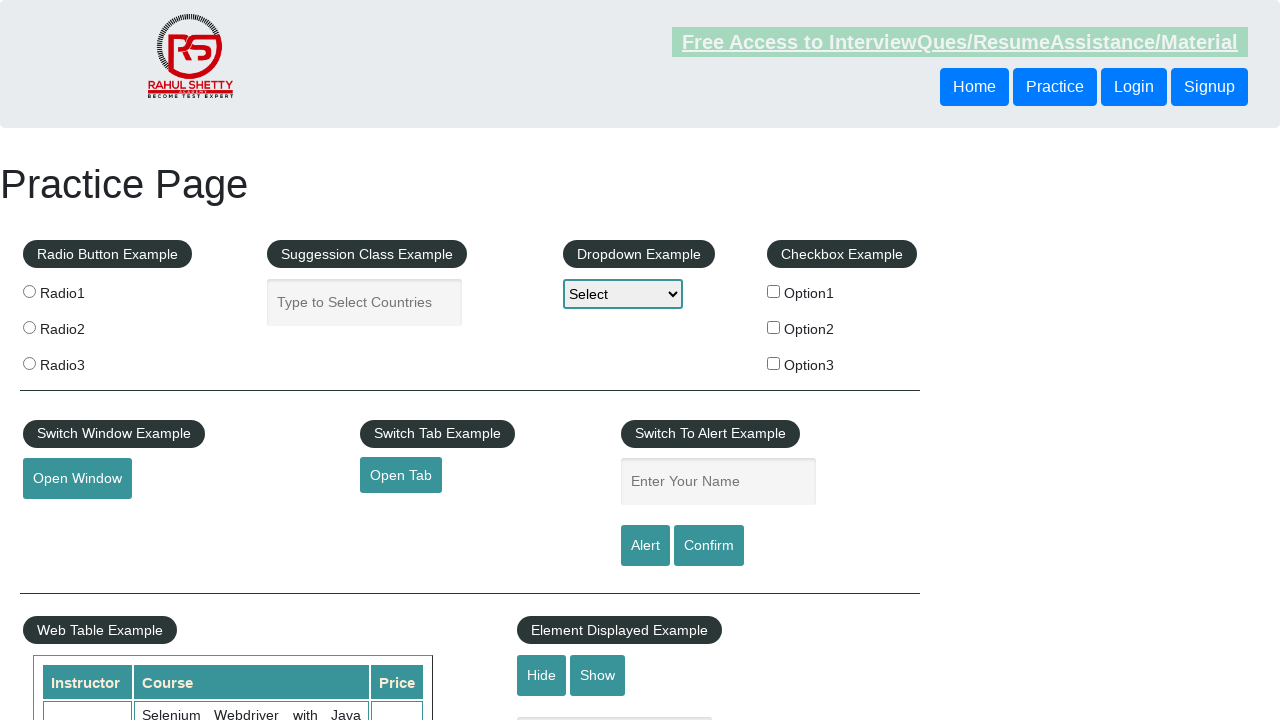

Navigated to link 2: https://www.soapui.org/
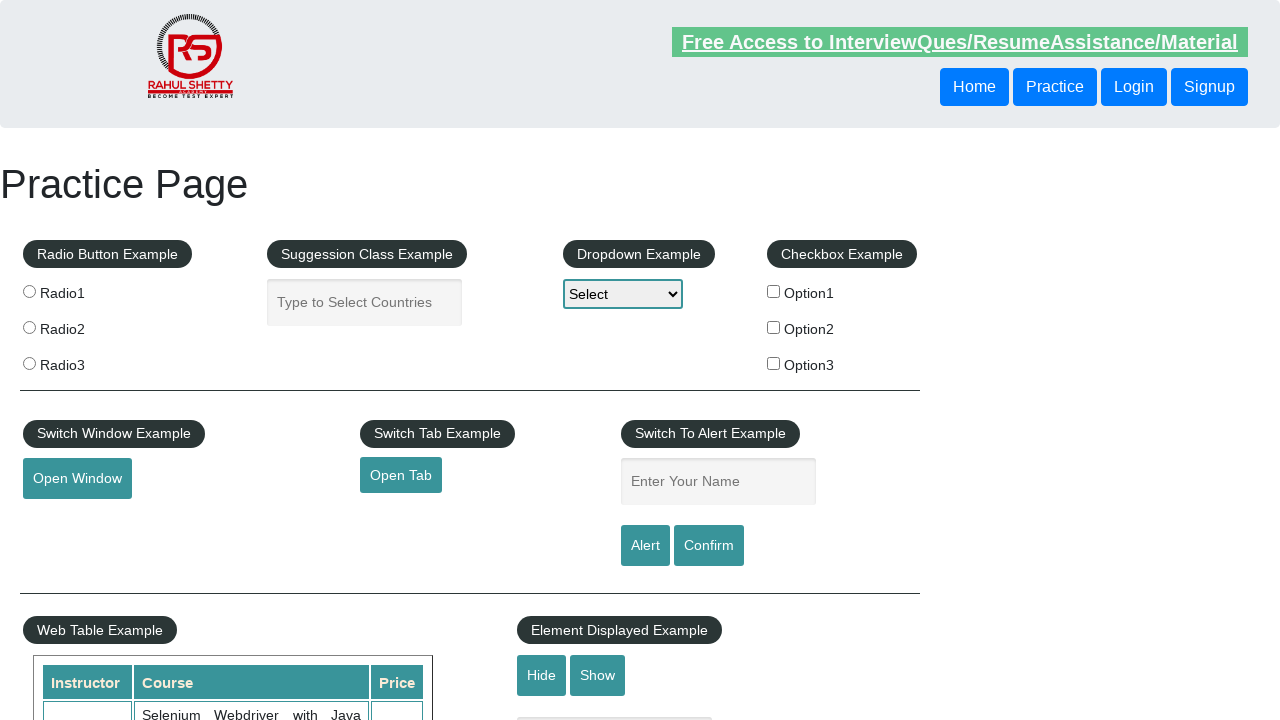

Created new page for link 3
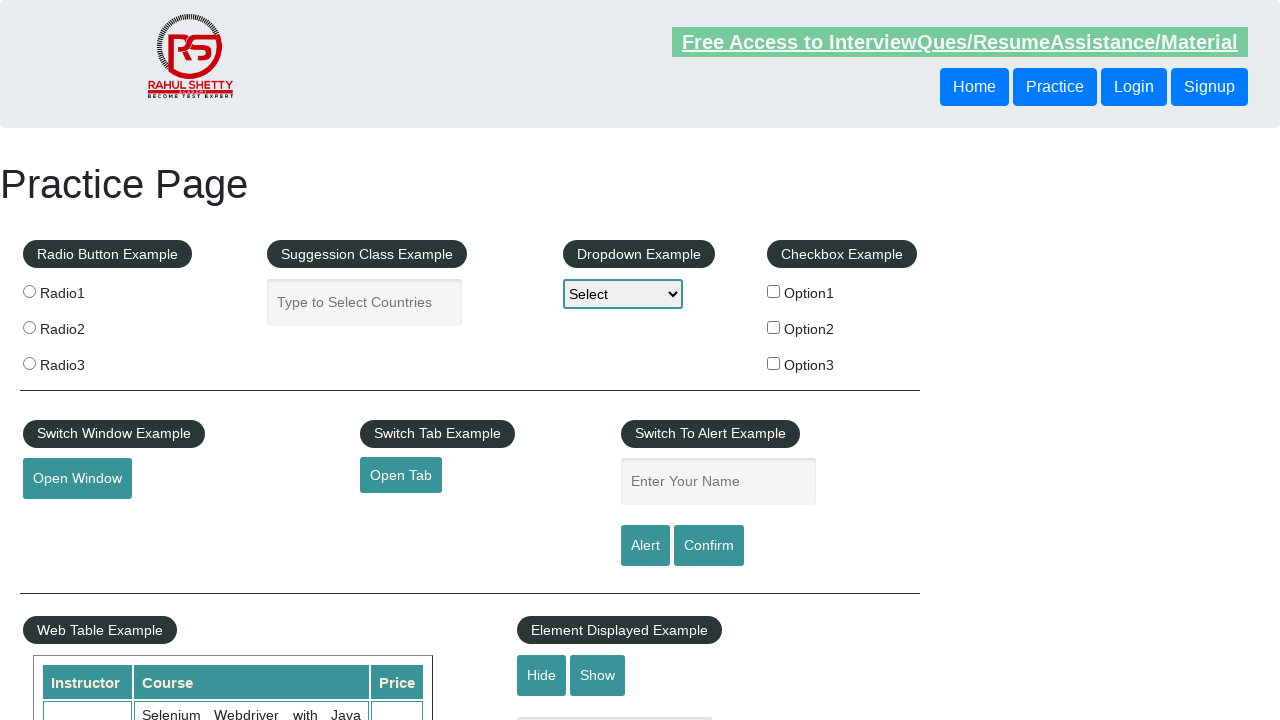

Navigated to link 3: https://courses.rahulshettyacademy.com/p/appium-tutorial
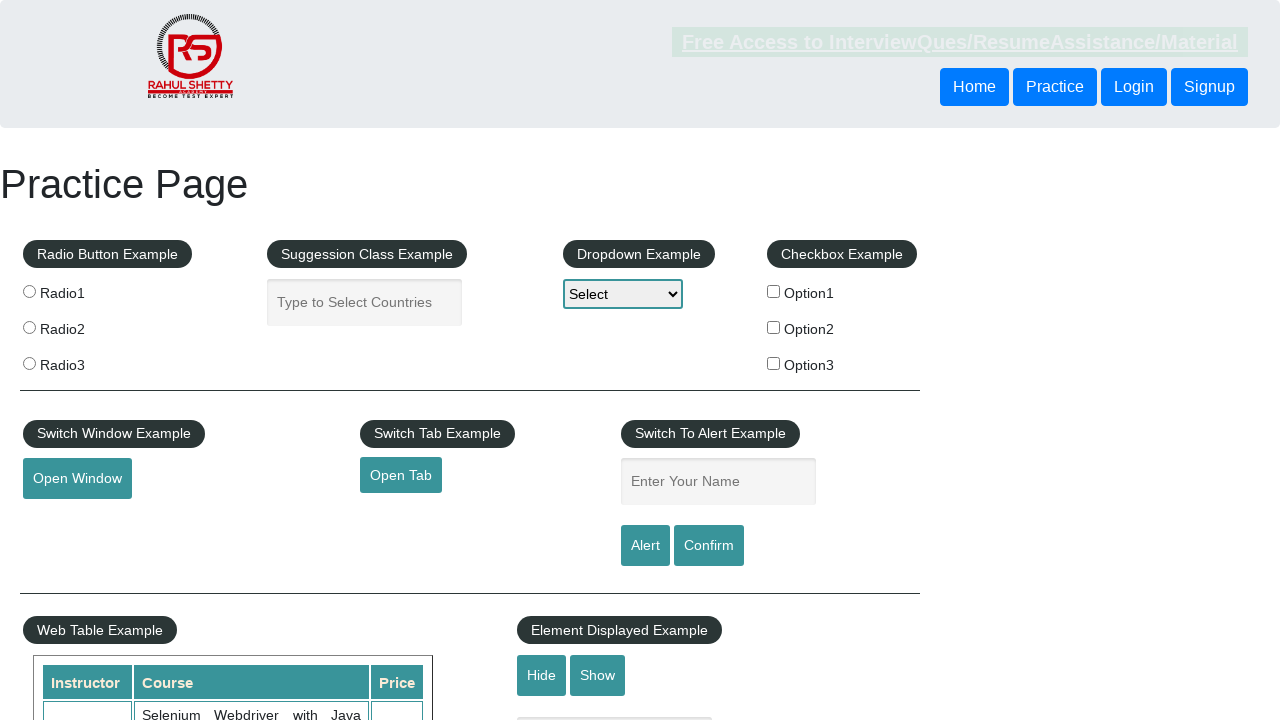

Created new page for link 4
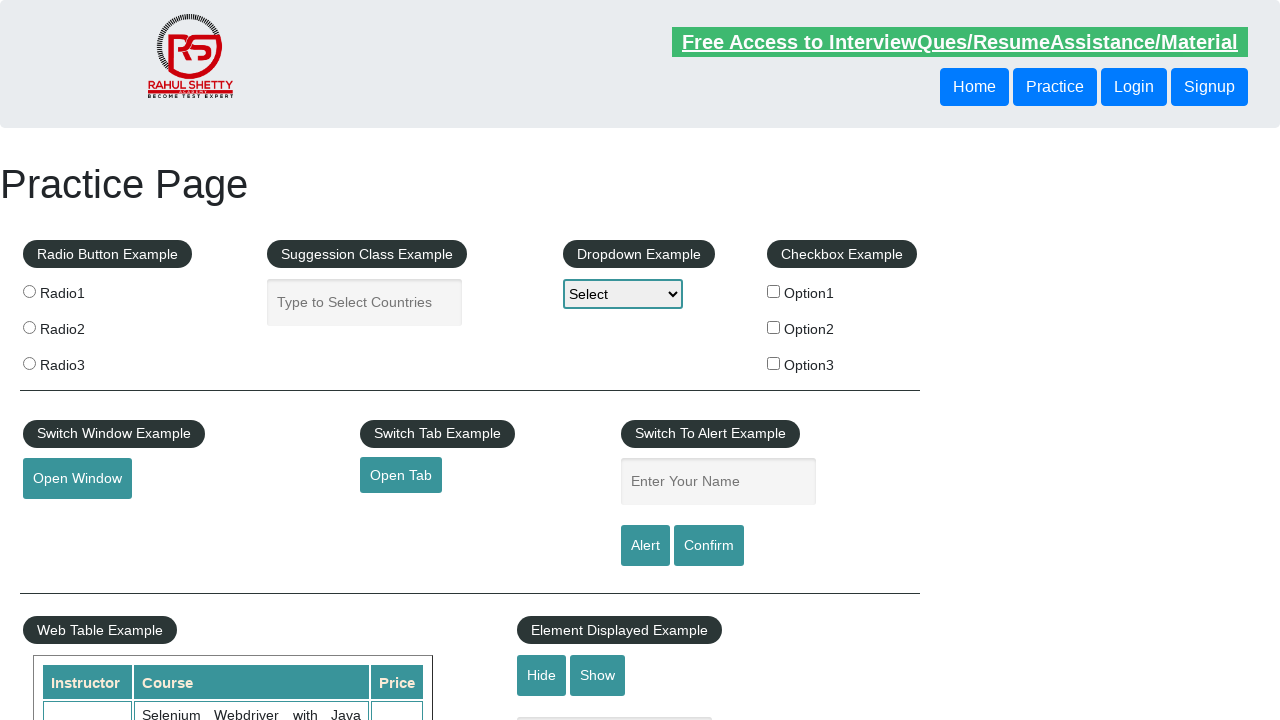

Navigated to link 4: https://jmeter.apache.org/
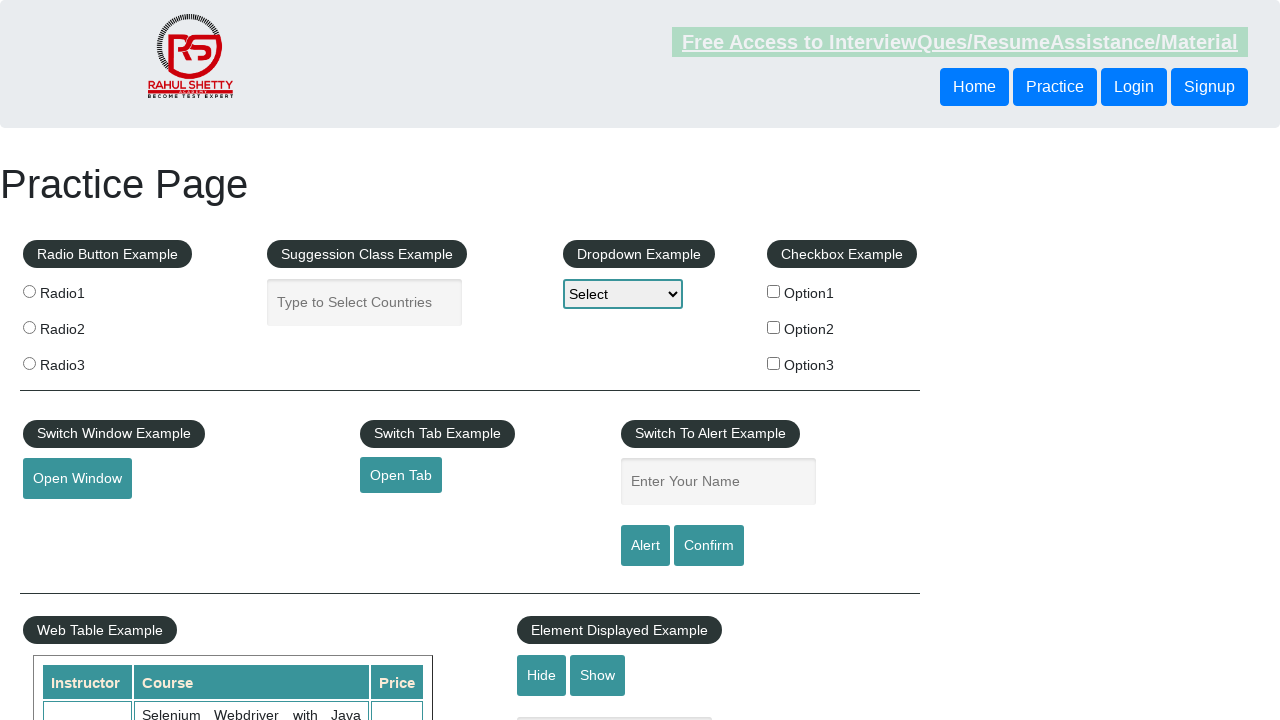

Printed page title: Practice Page
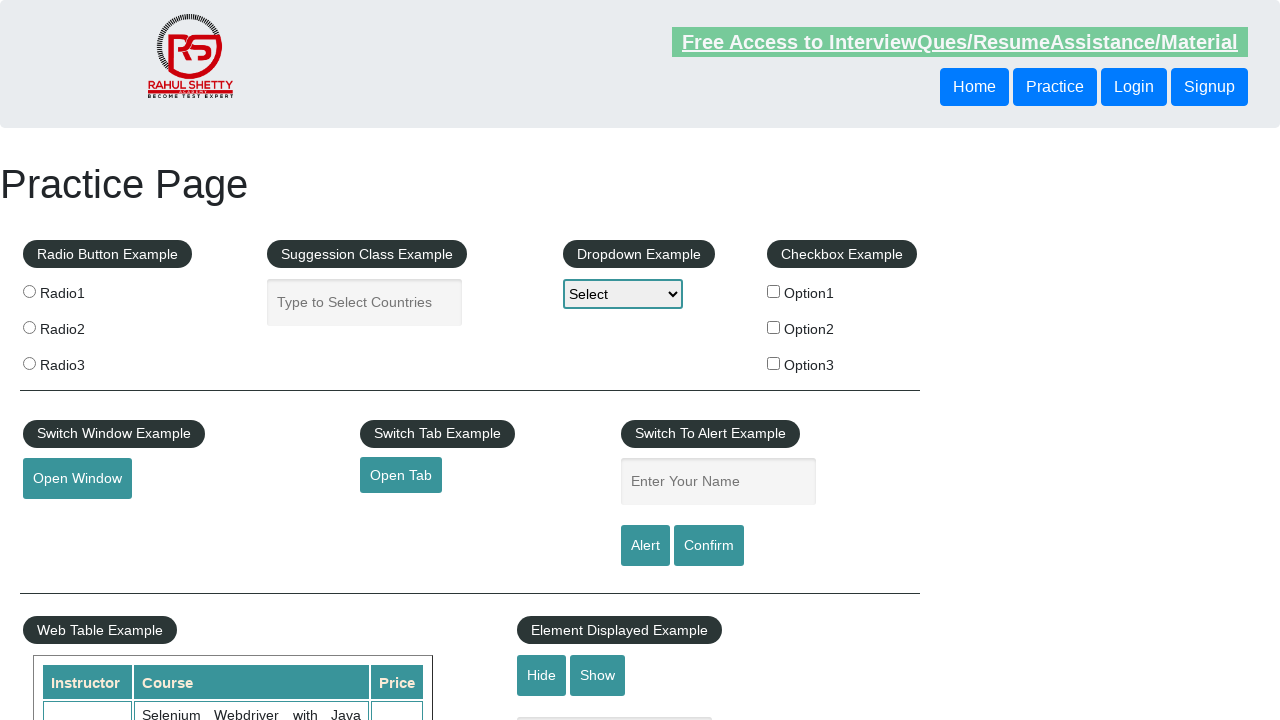

Printed page title: REST API Tutorial
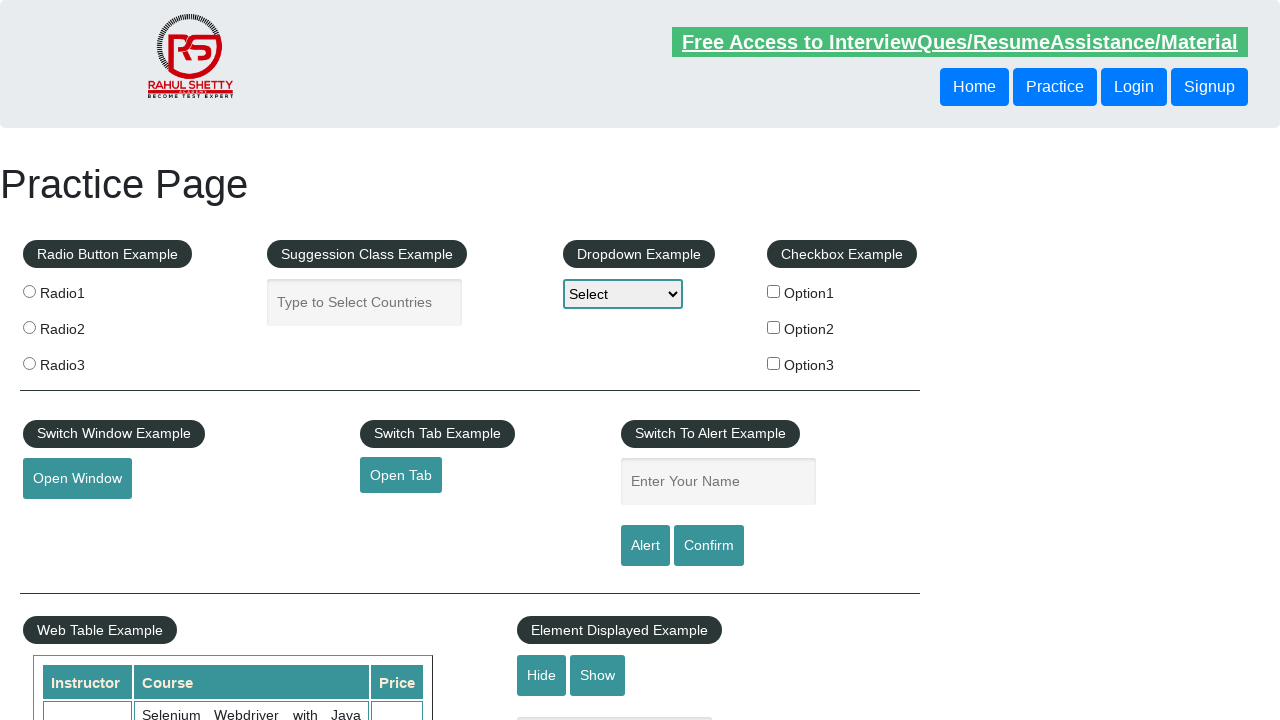

Printed page title: The World’s Most Popular API Testing Tool | SoapUI
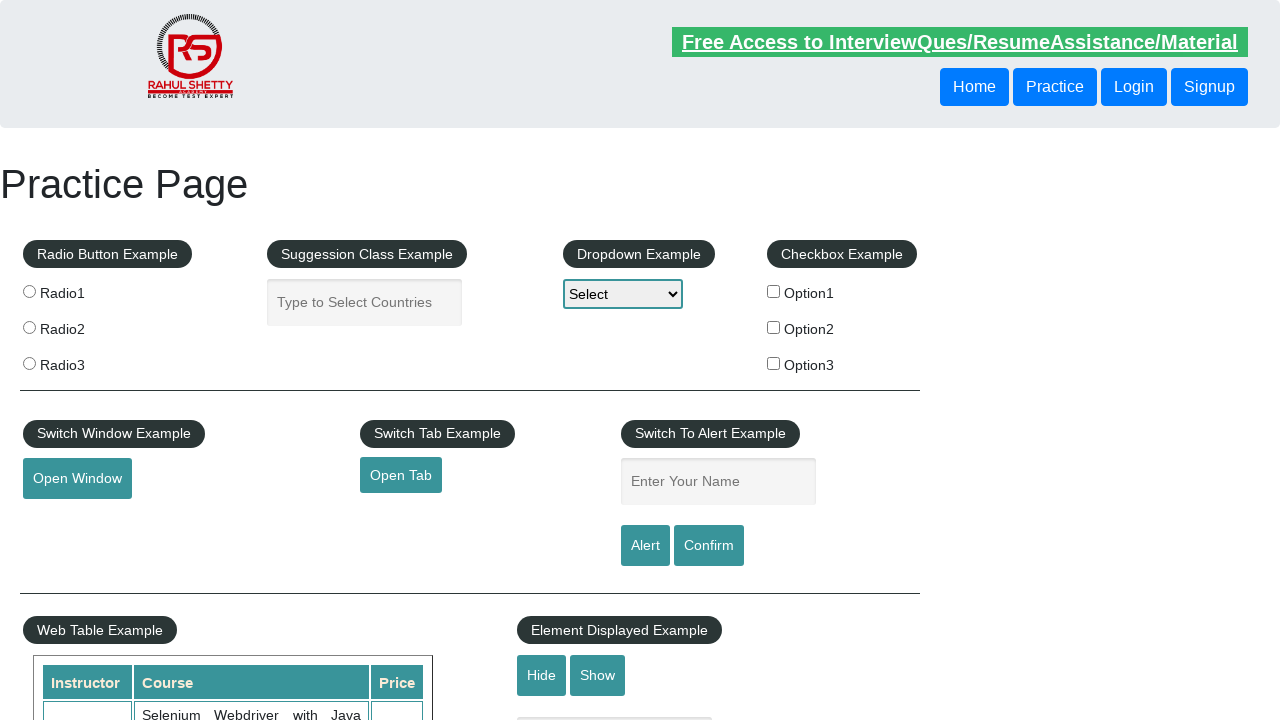

Printed page title: Appium tutorial for Mobile Apps testing | RahulShetty Academy | Rahul
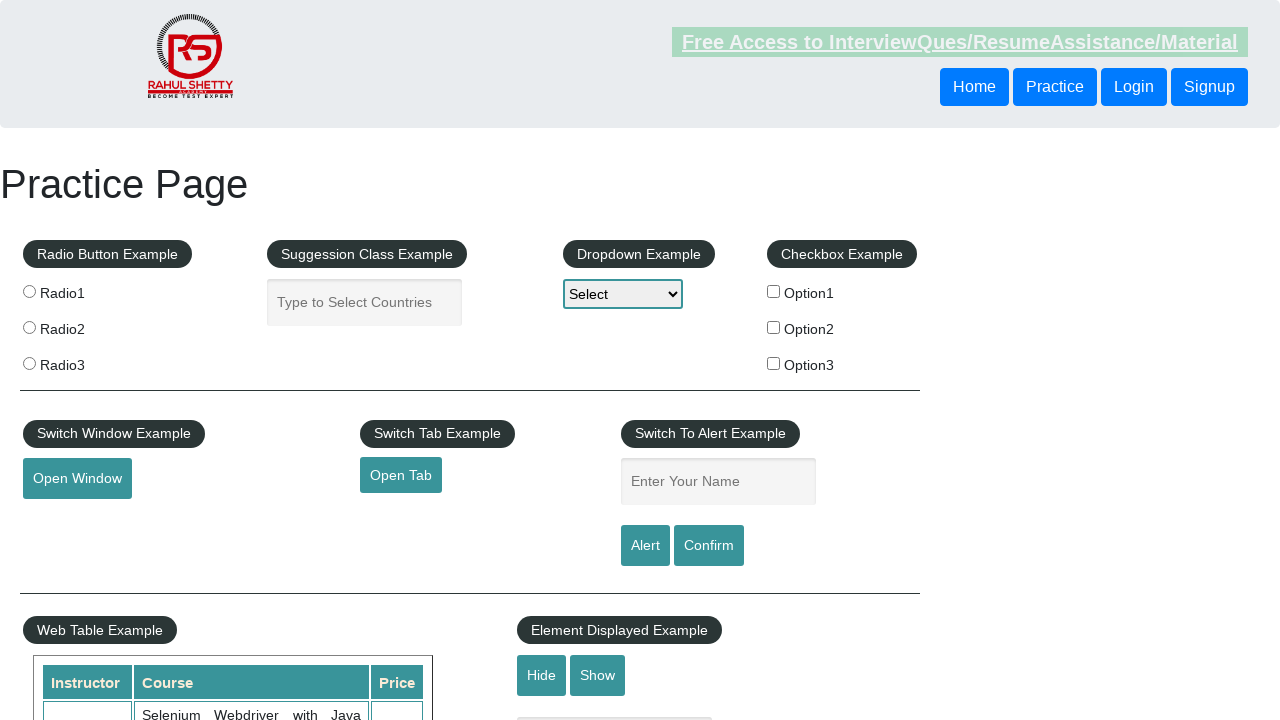

Printed page title: Apache JMeter - Apache JMeter™
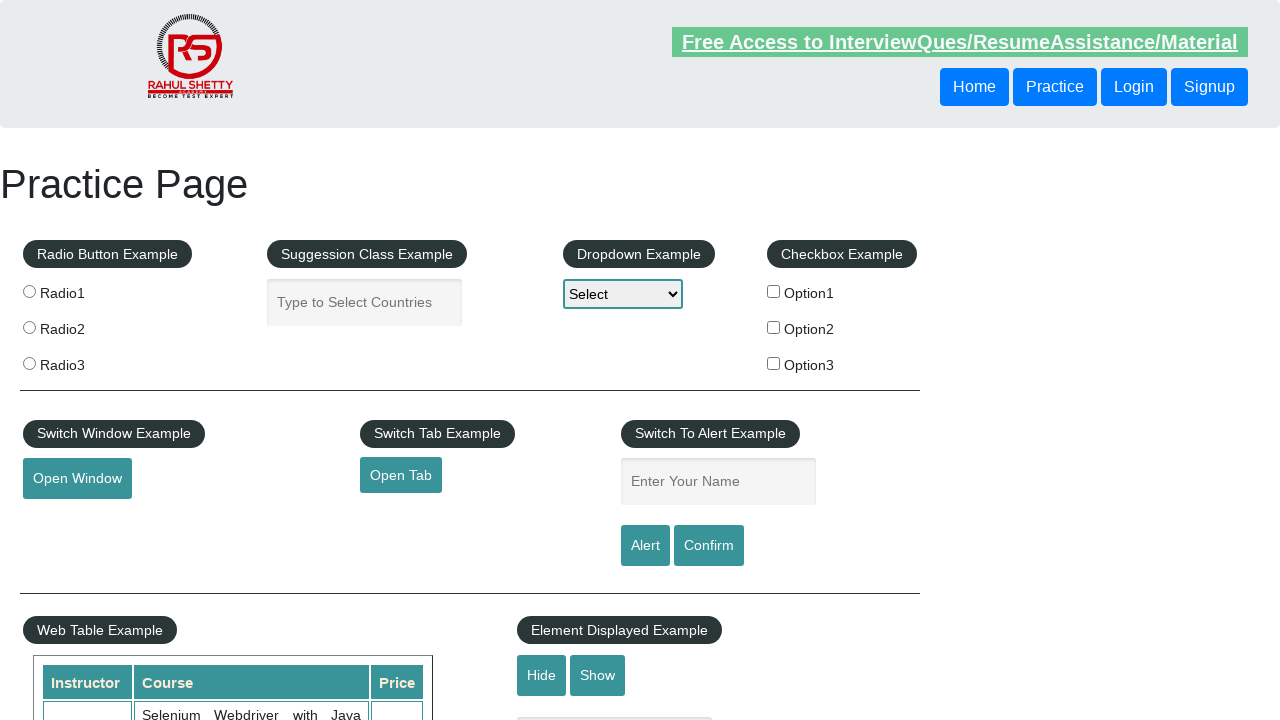

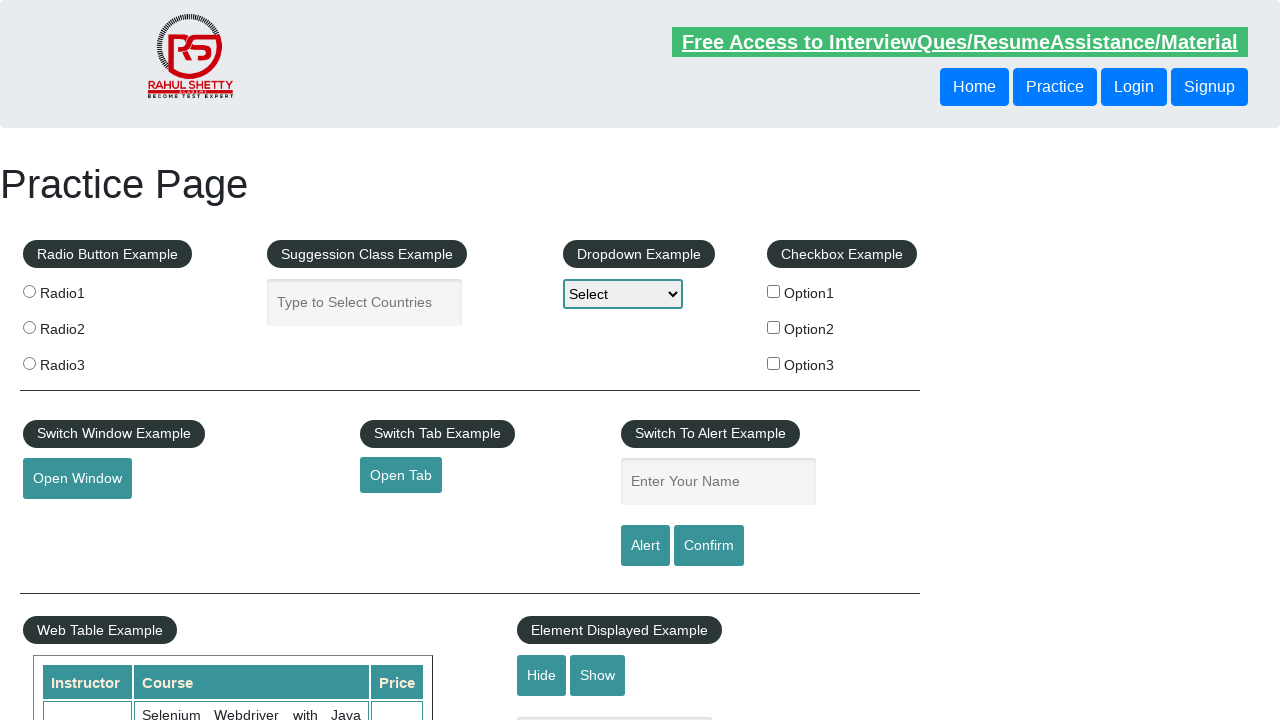